Navigates to a specific Stepik lesson page and waits for it to load

Starting URL: https://stepik.org/lesson/25969/step/8

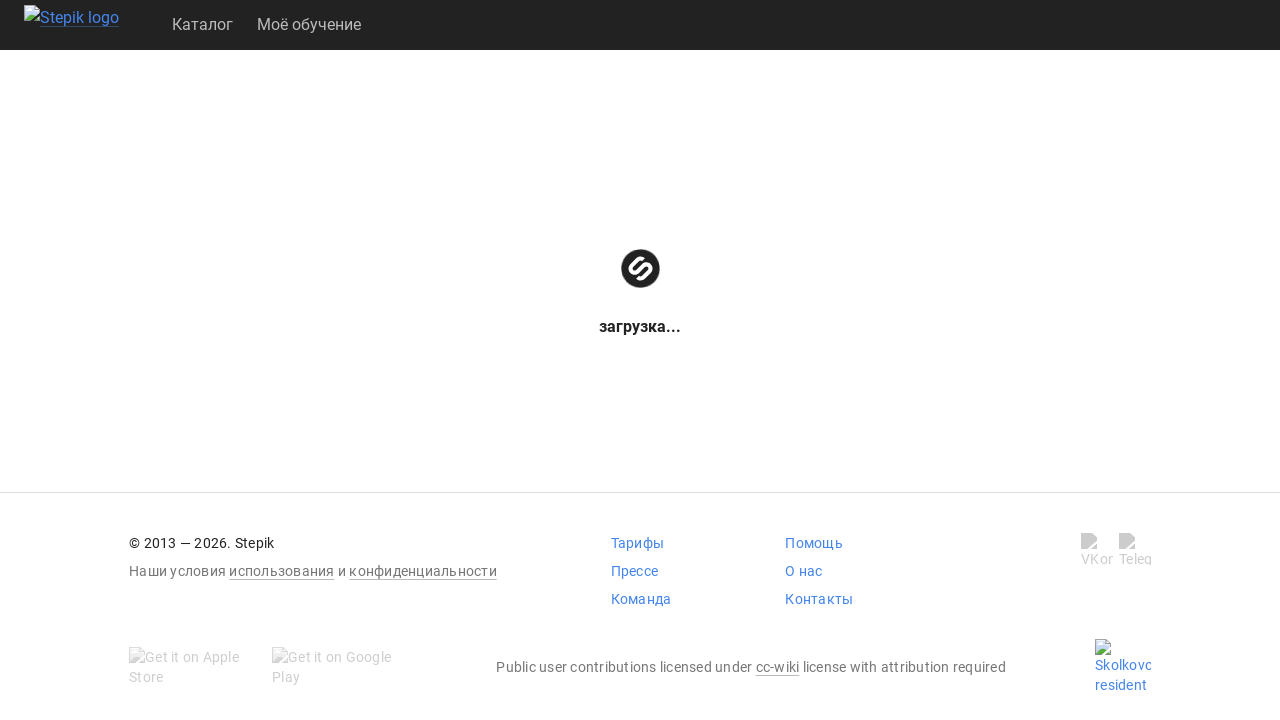

Waited for lesson page to load (networkidle state)
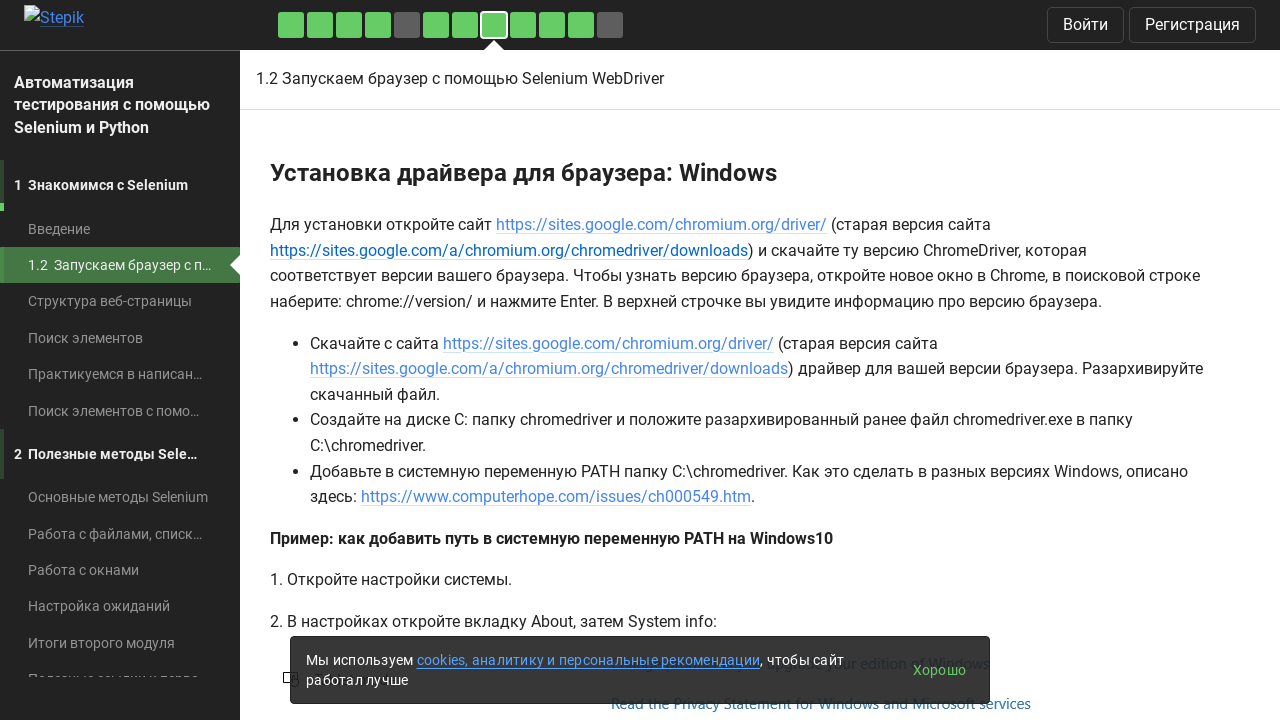

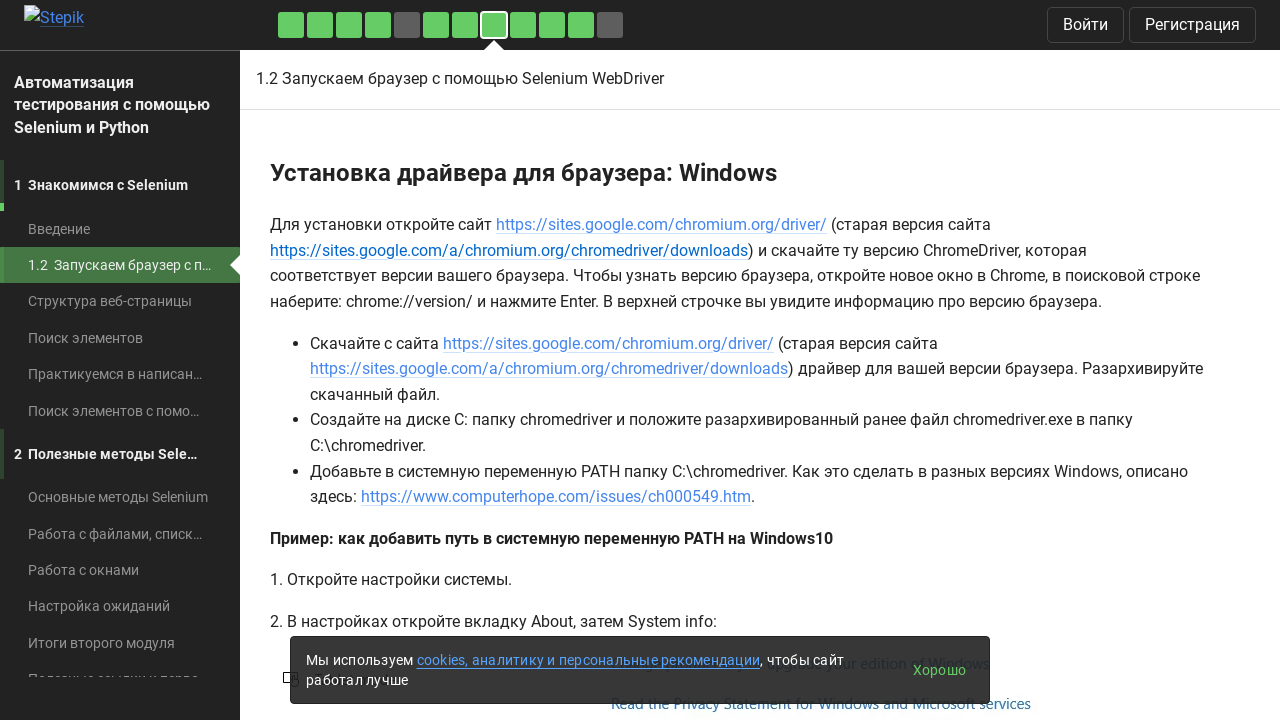